Tests basic browser navigation functionality including page title verification, URL verification, window maximization, navigating to different pages, and using browser back/forward controls.

Starting URL: https://www.globalgarner.com/

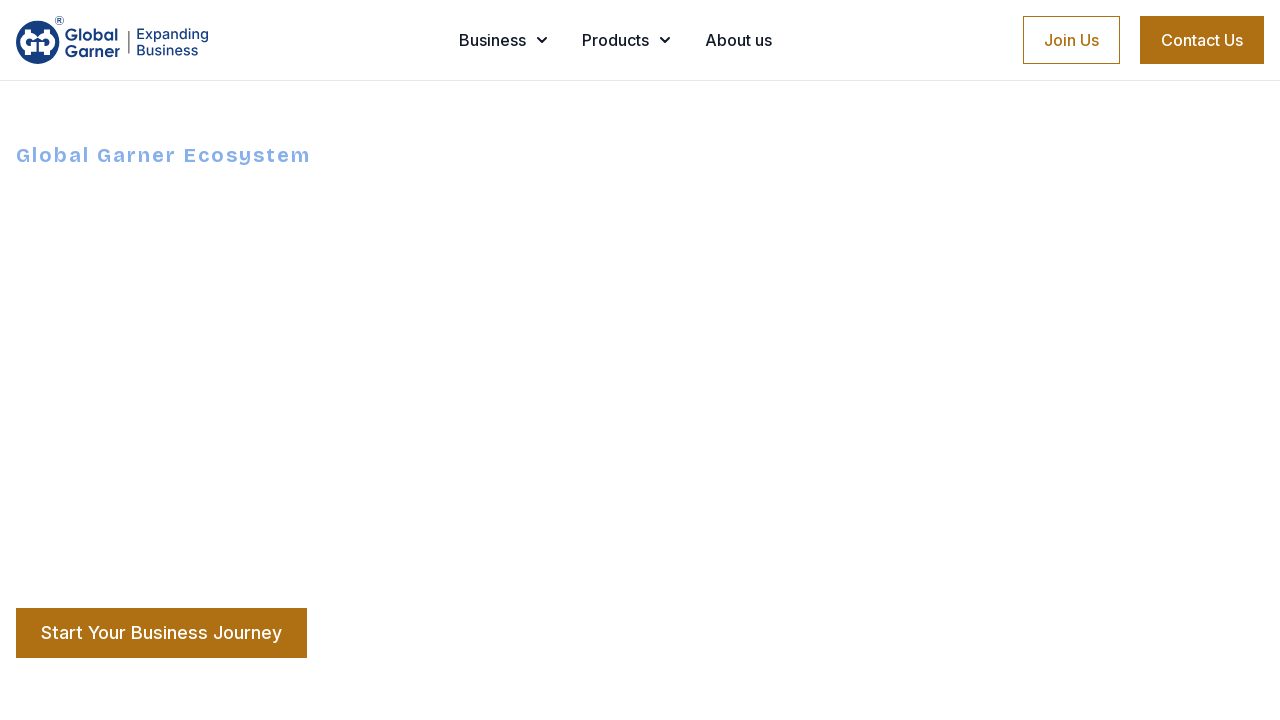

Retrieved page title
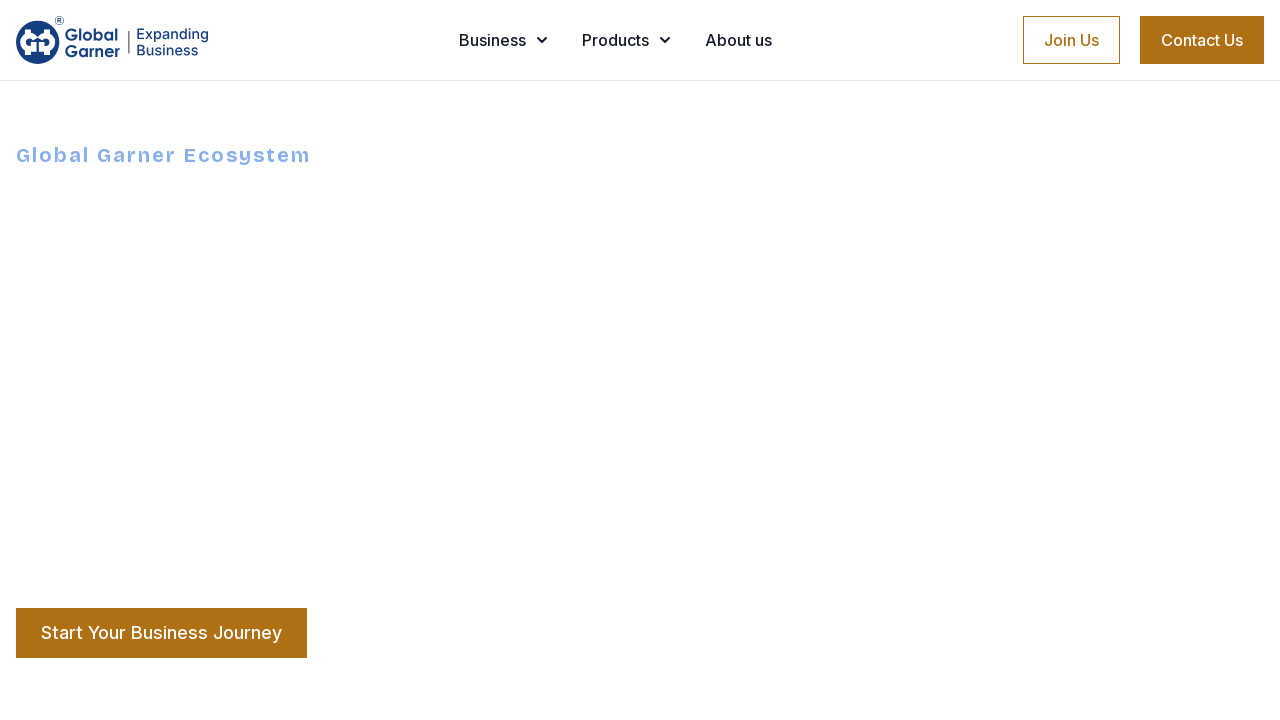

Retrieved current URL
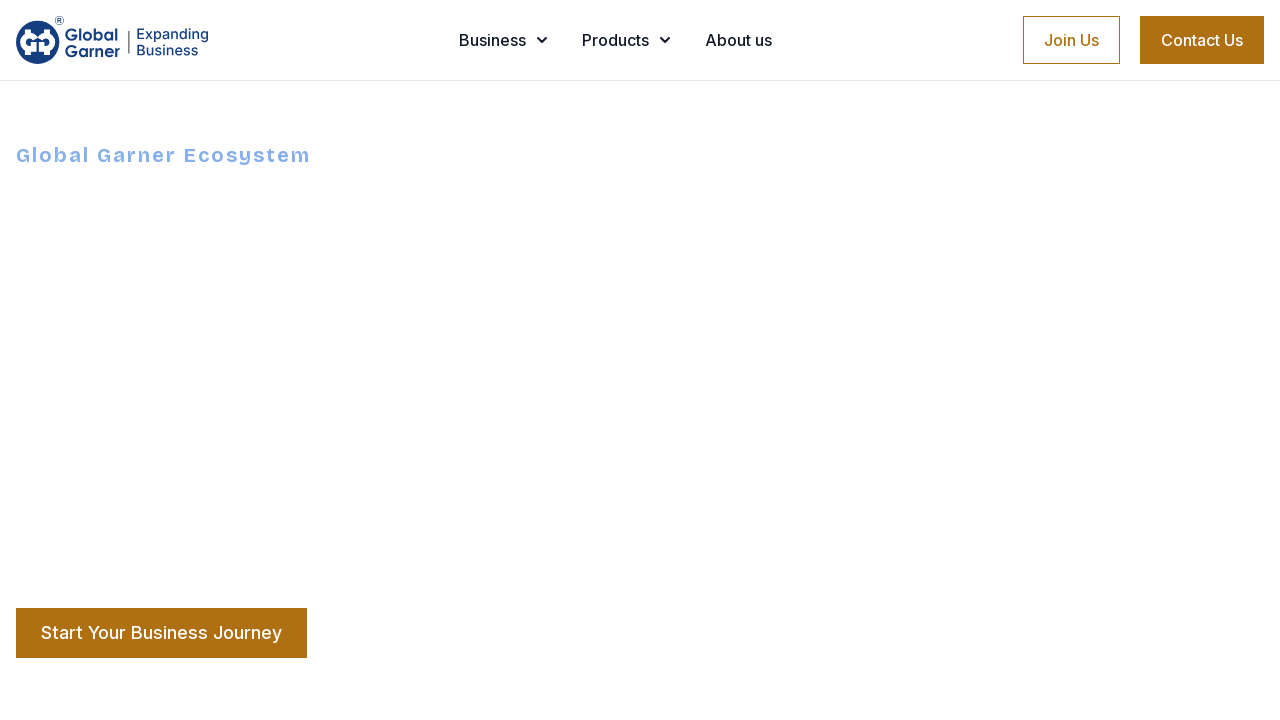

Set viewport size to 1920x1080
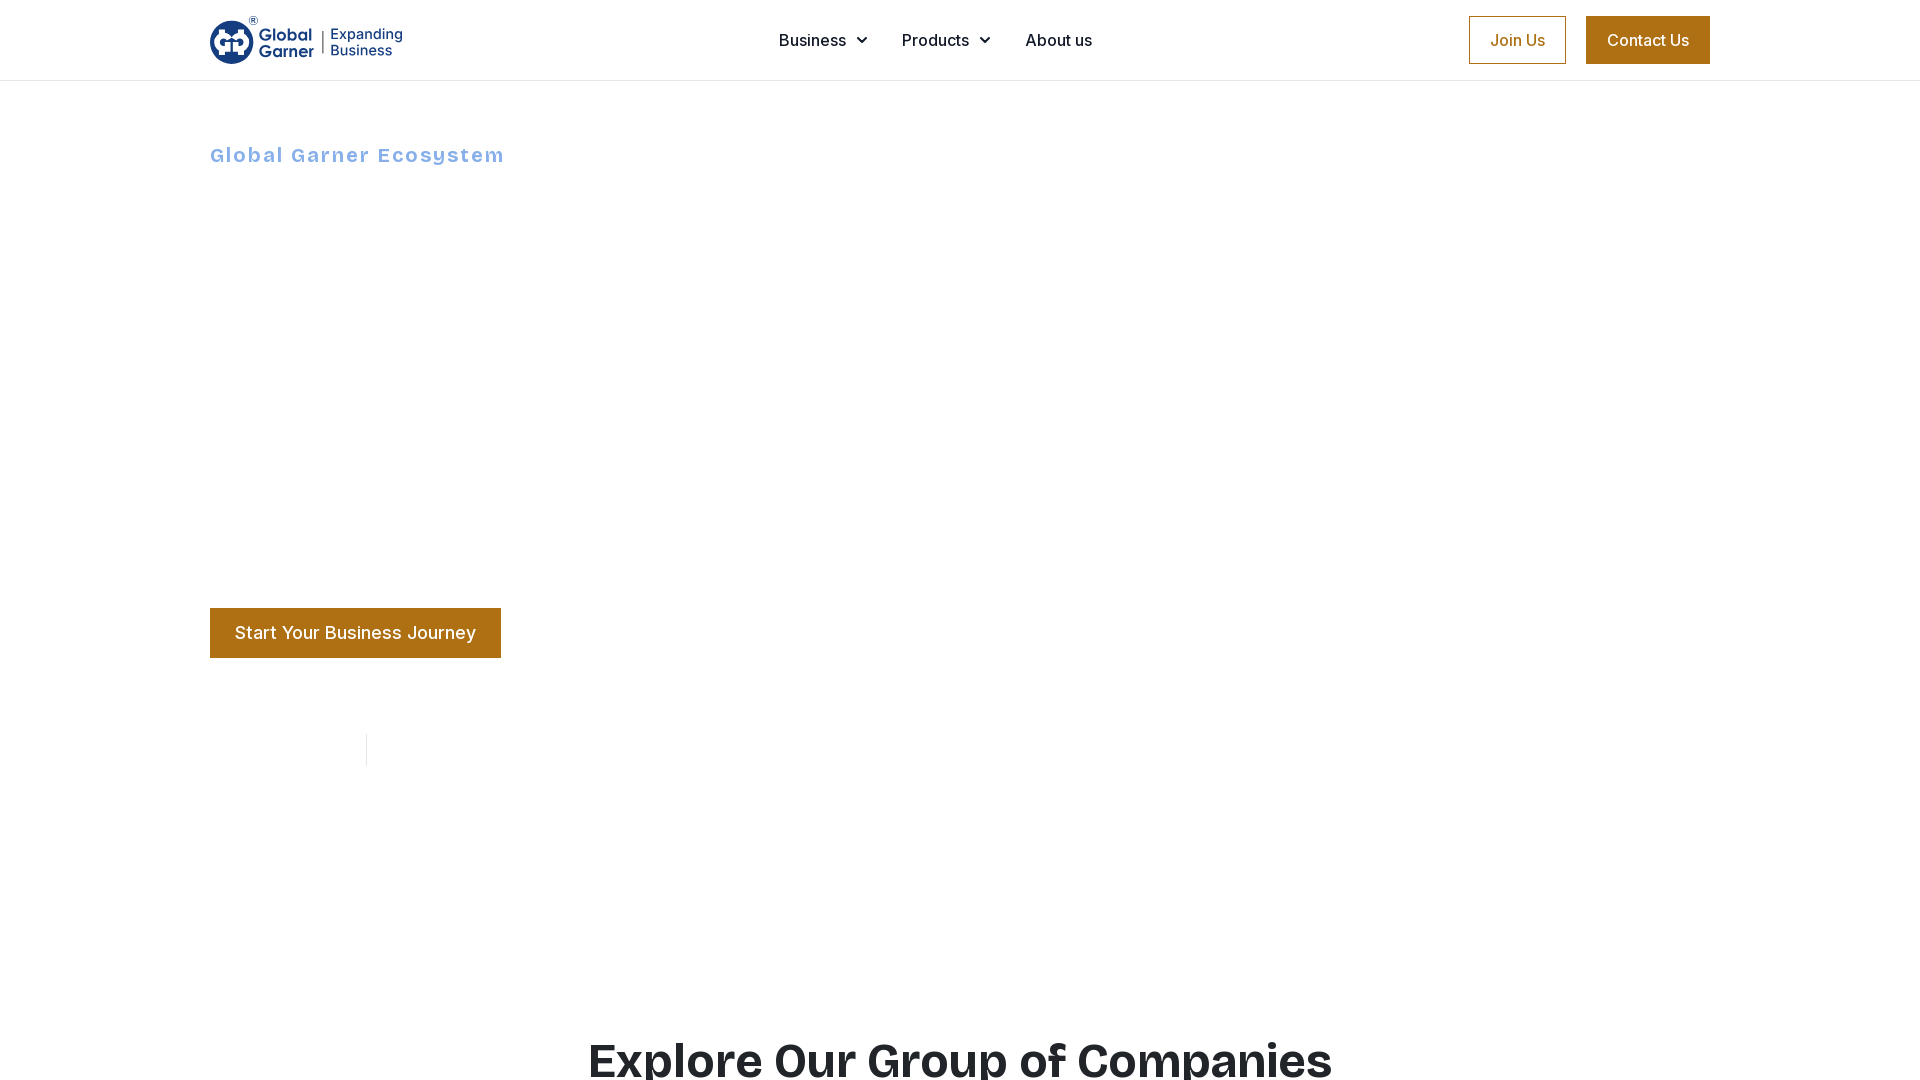

Navigated to best-shopping-websites.globalgarner.com
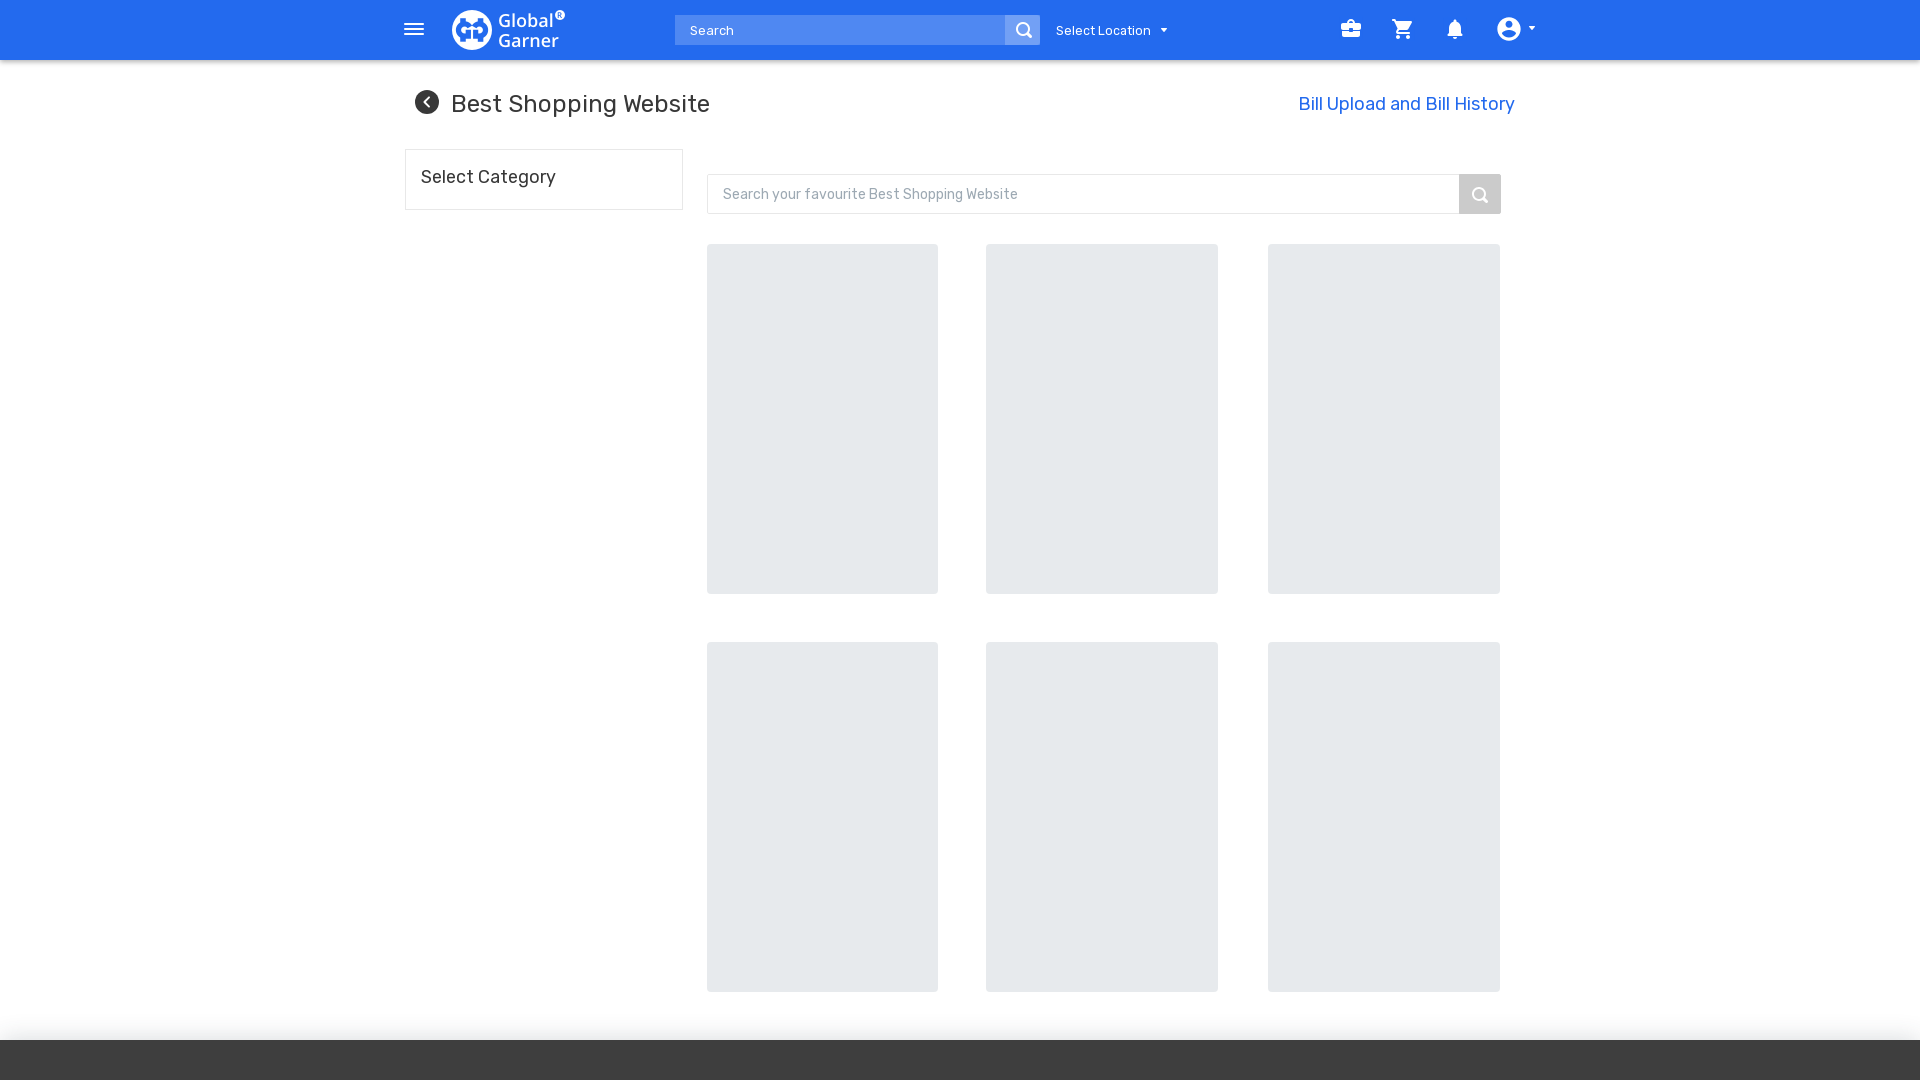

Waited for page load to complete
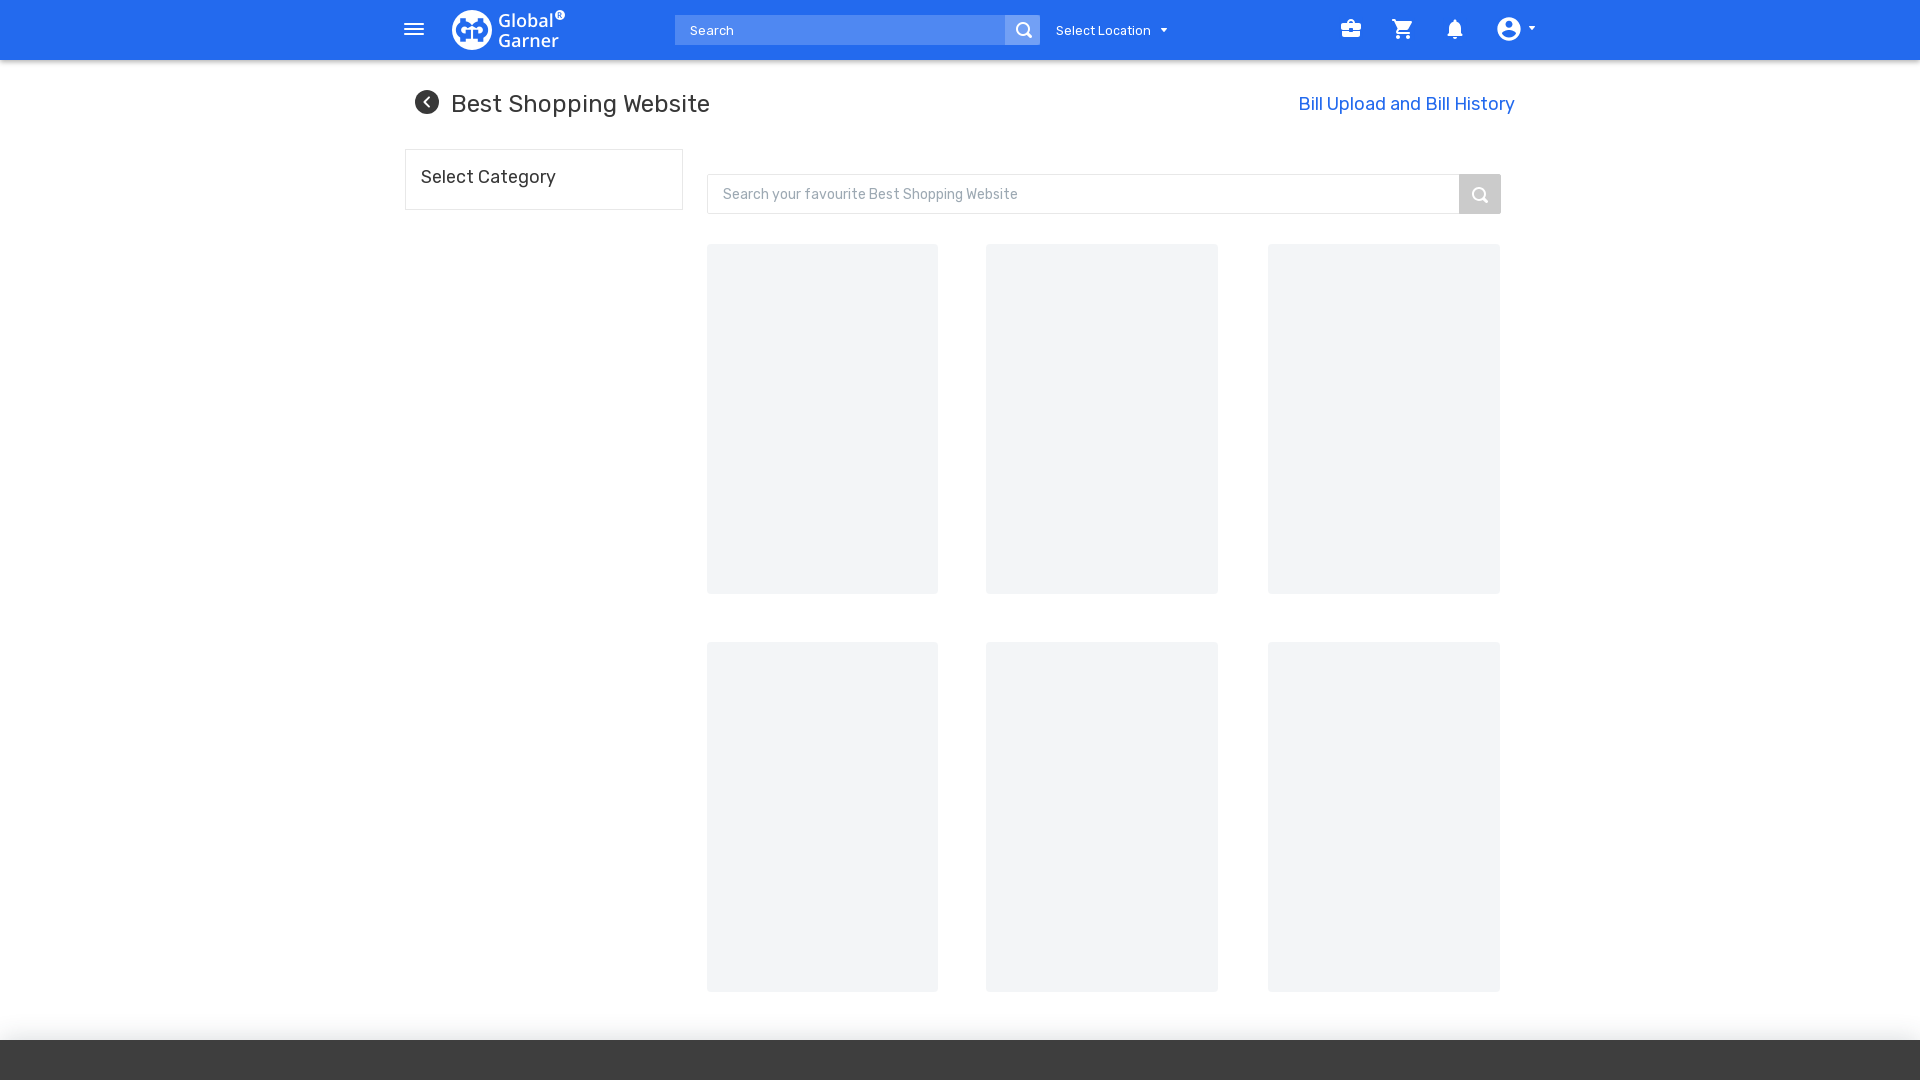

Navigated back using browser back button
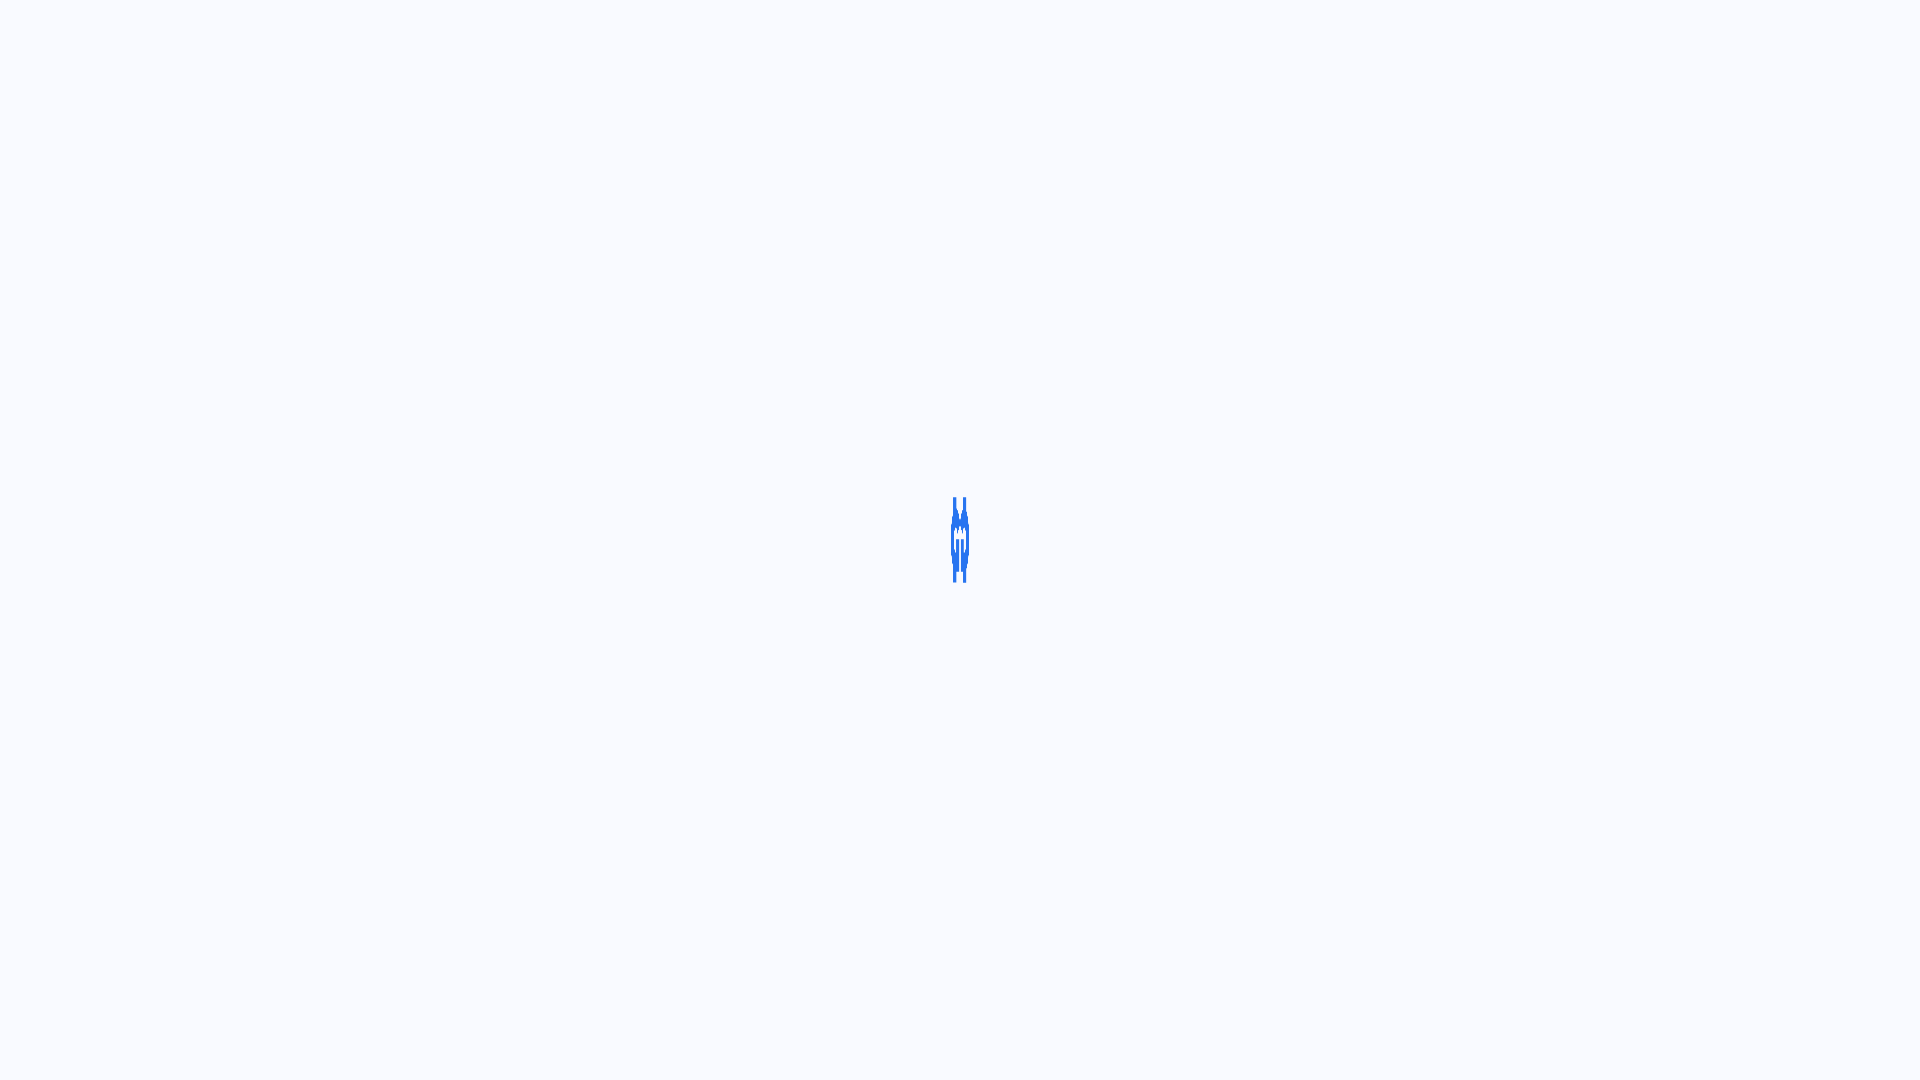

Waited for page load to complete
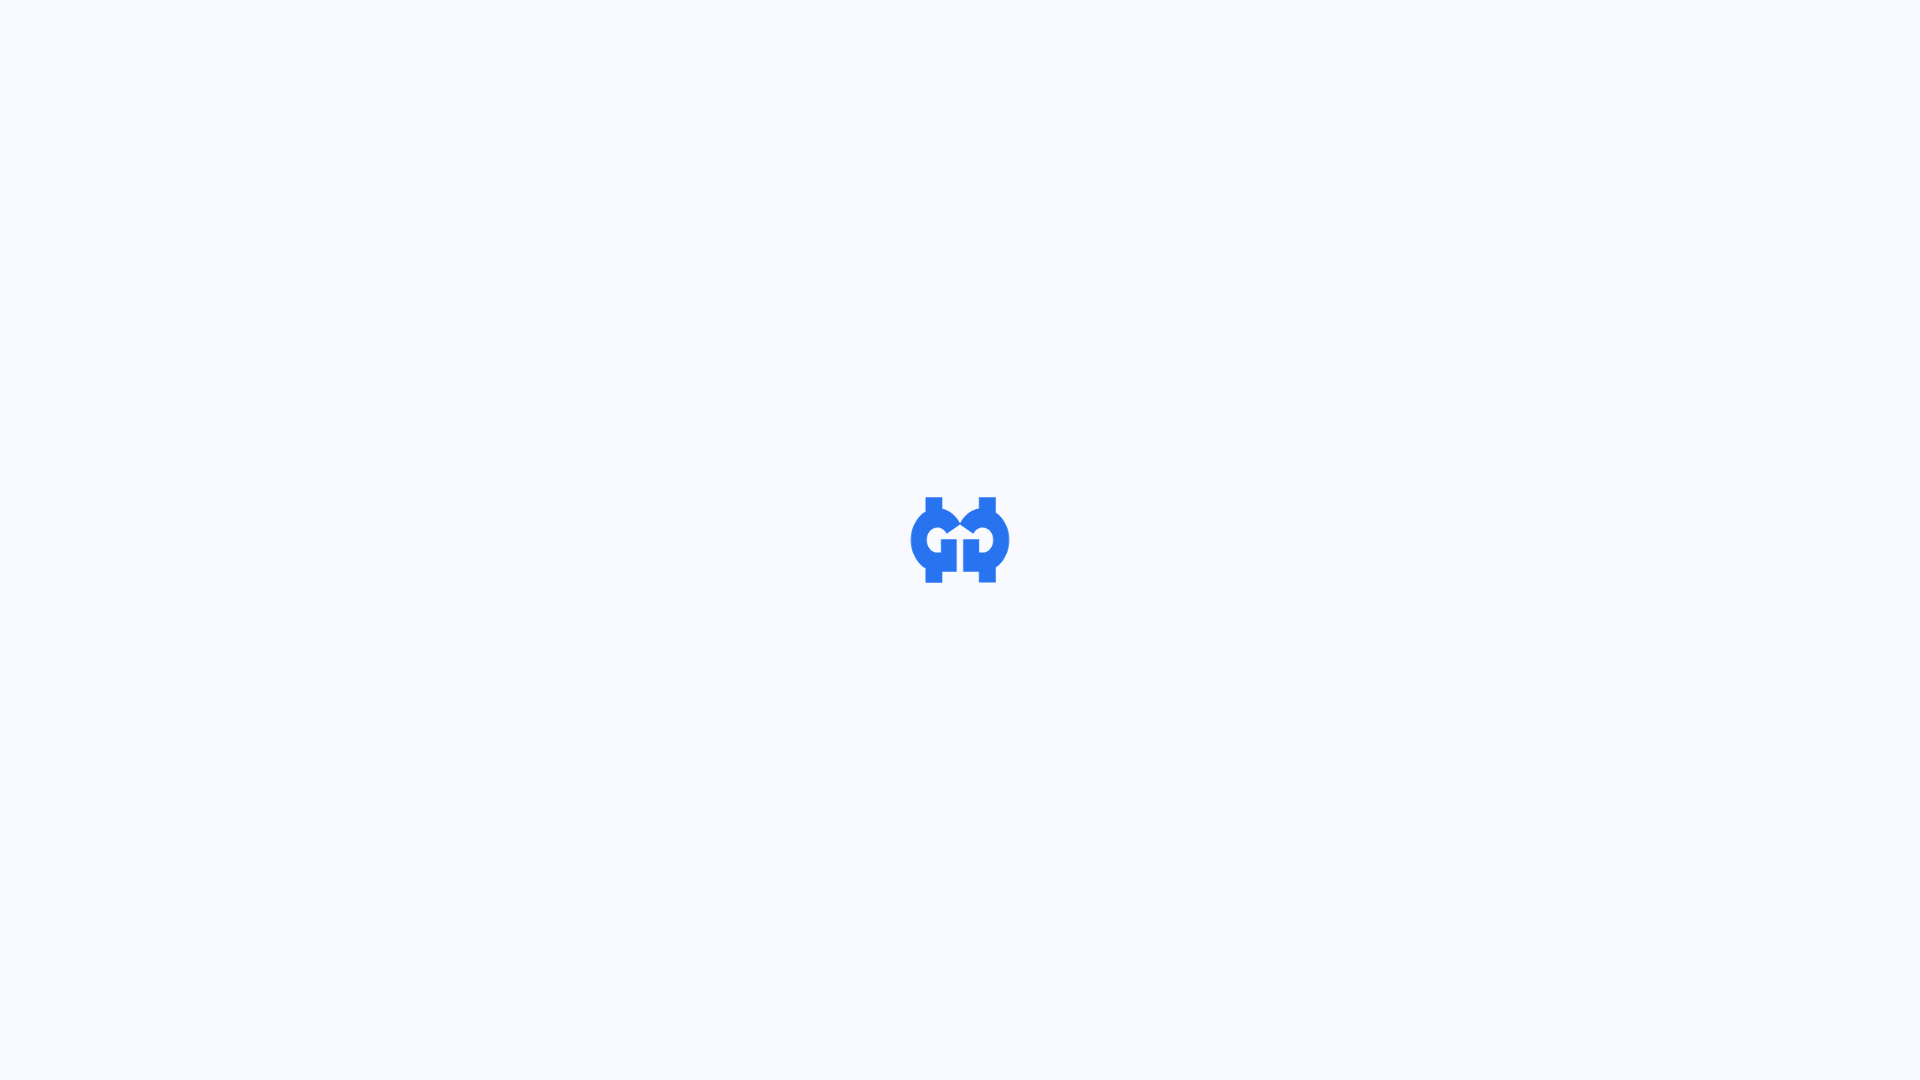

Navigated forward using browser forward button
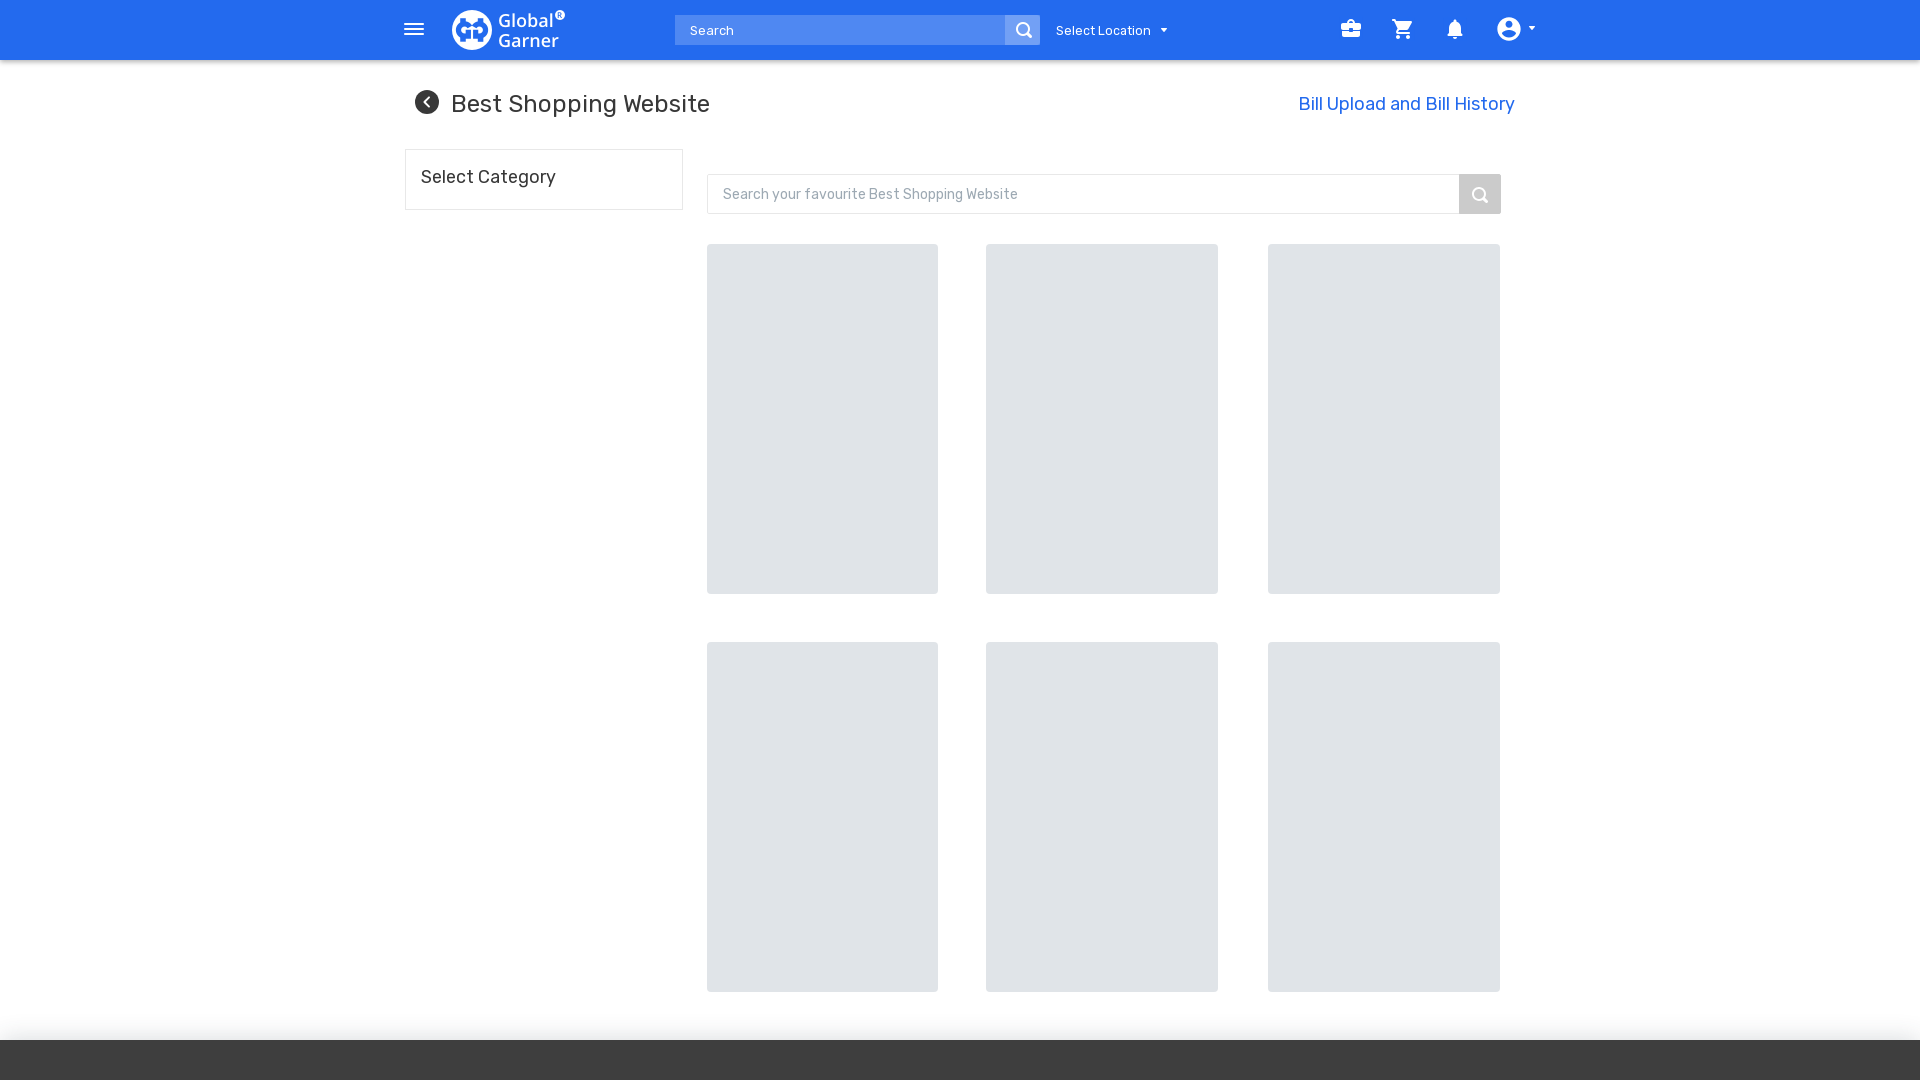

Navigated to www.spicejet.com
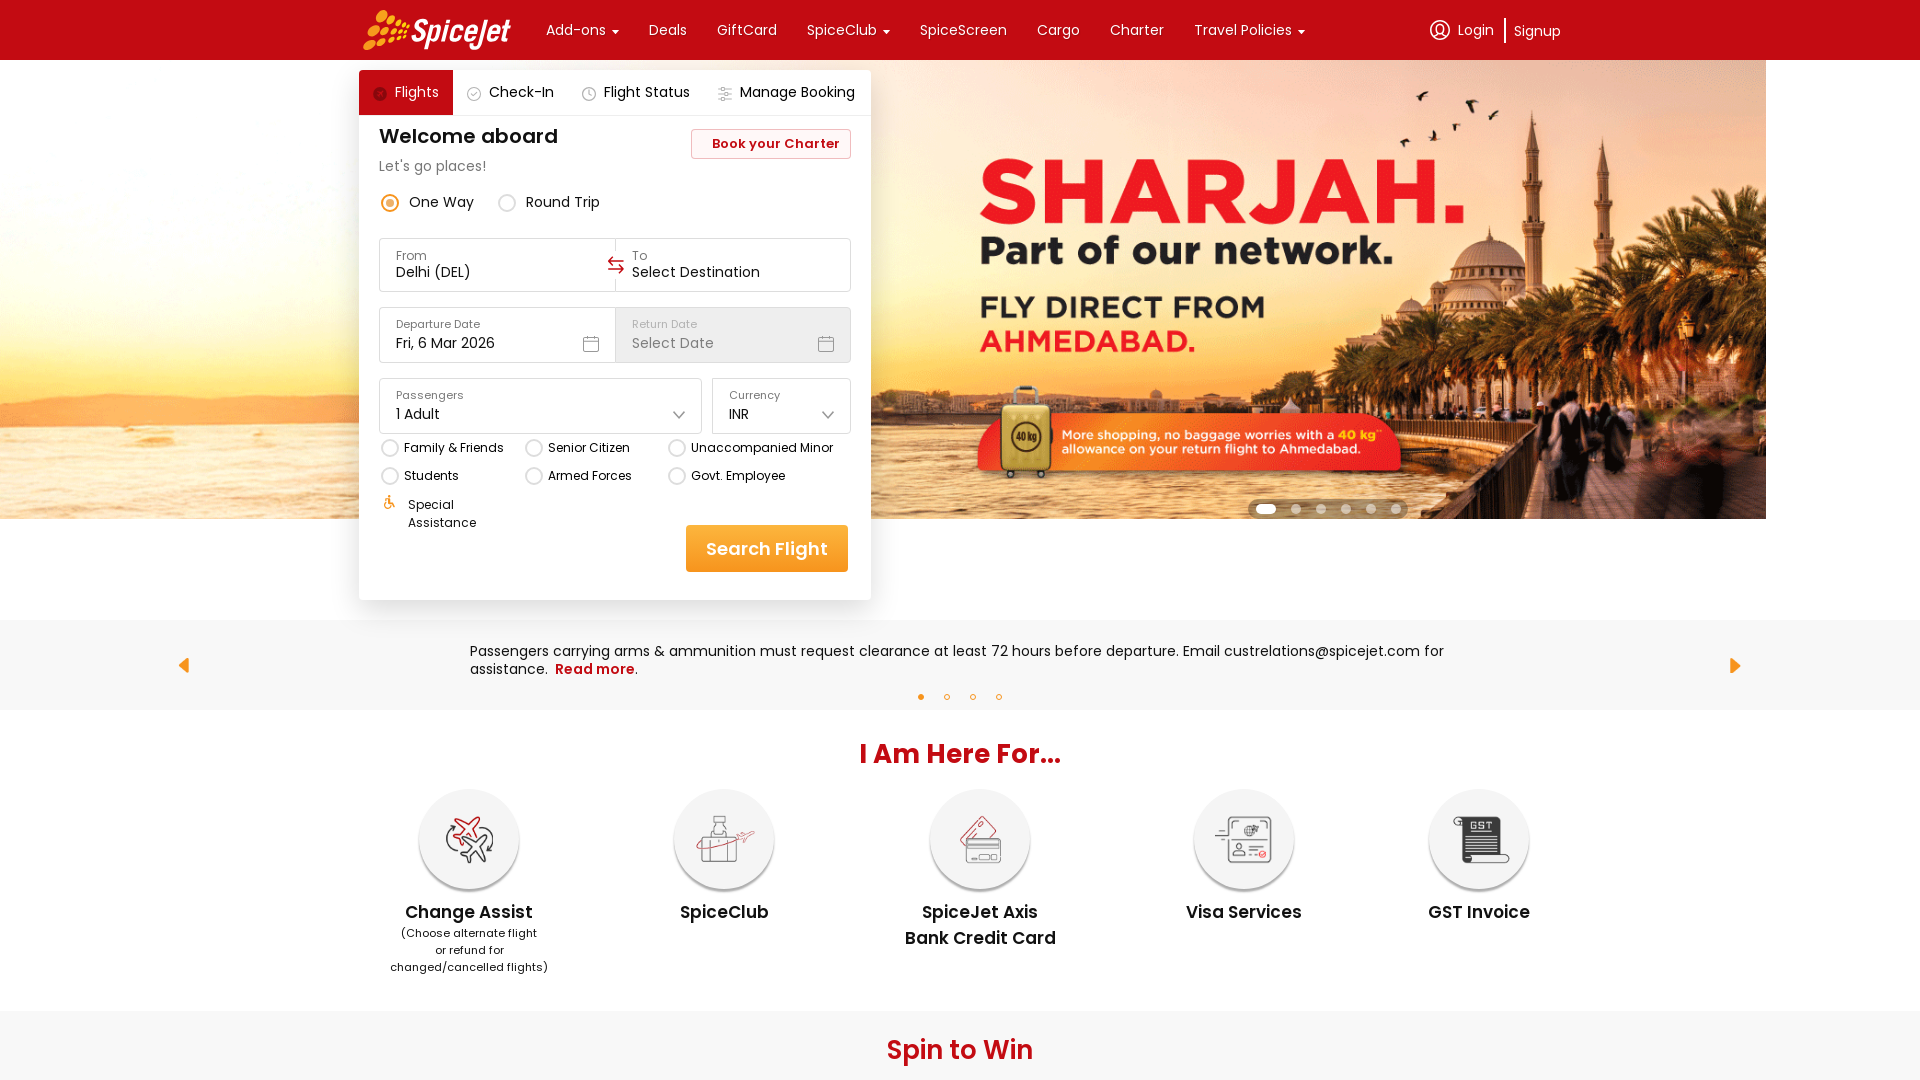

Waited for page load to complete
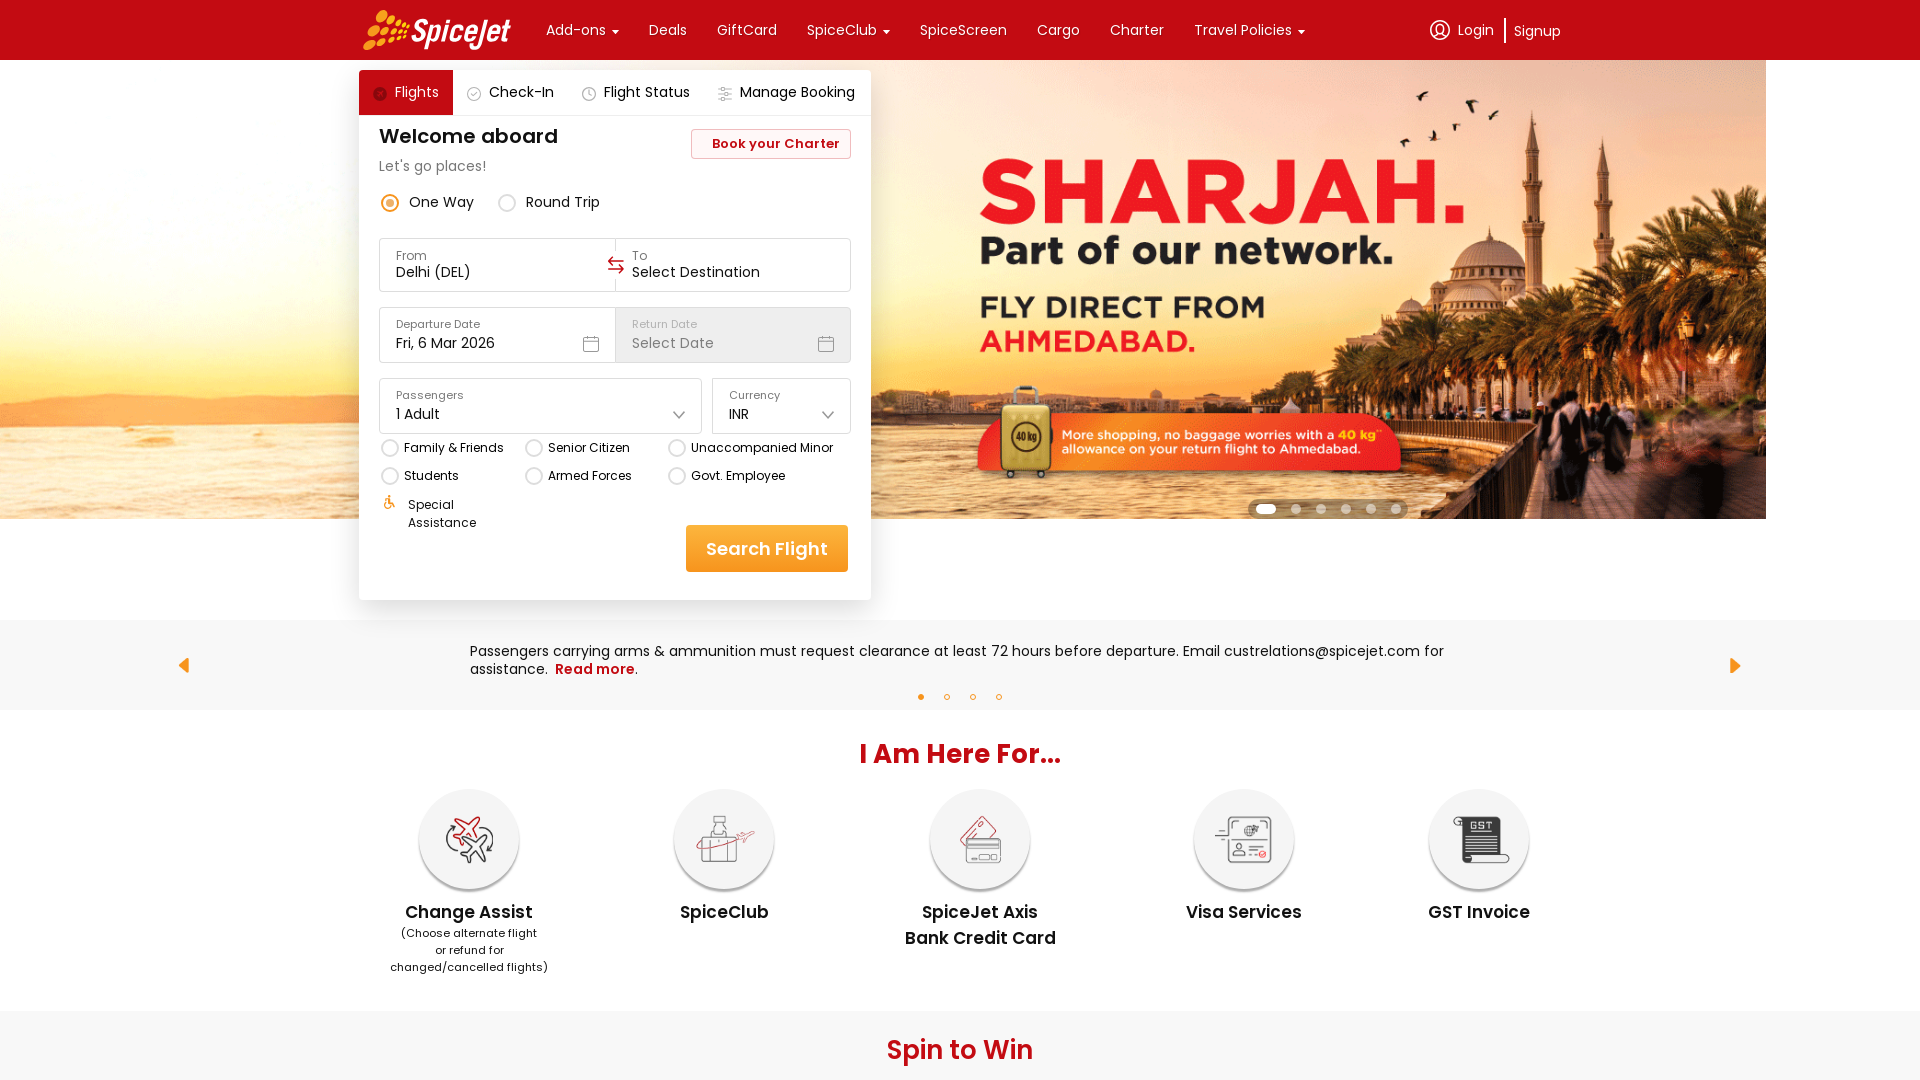

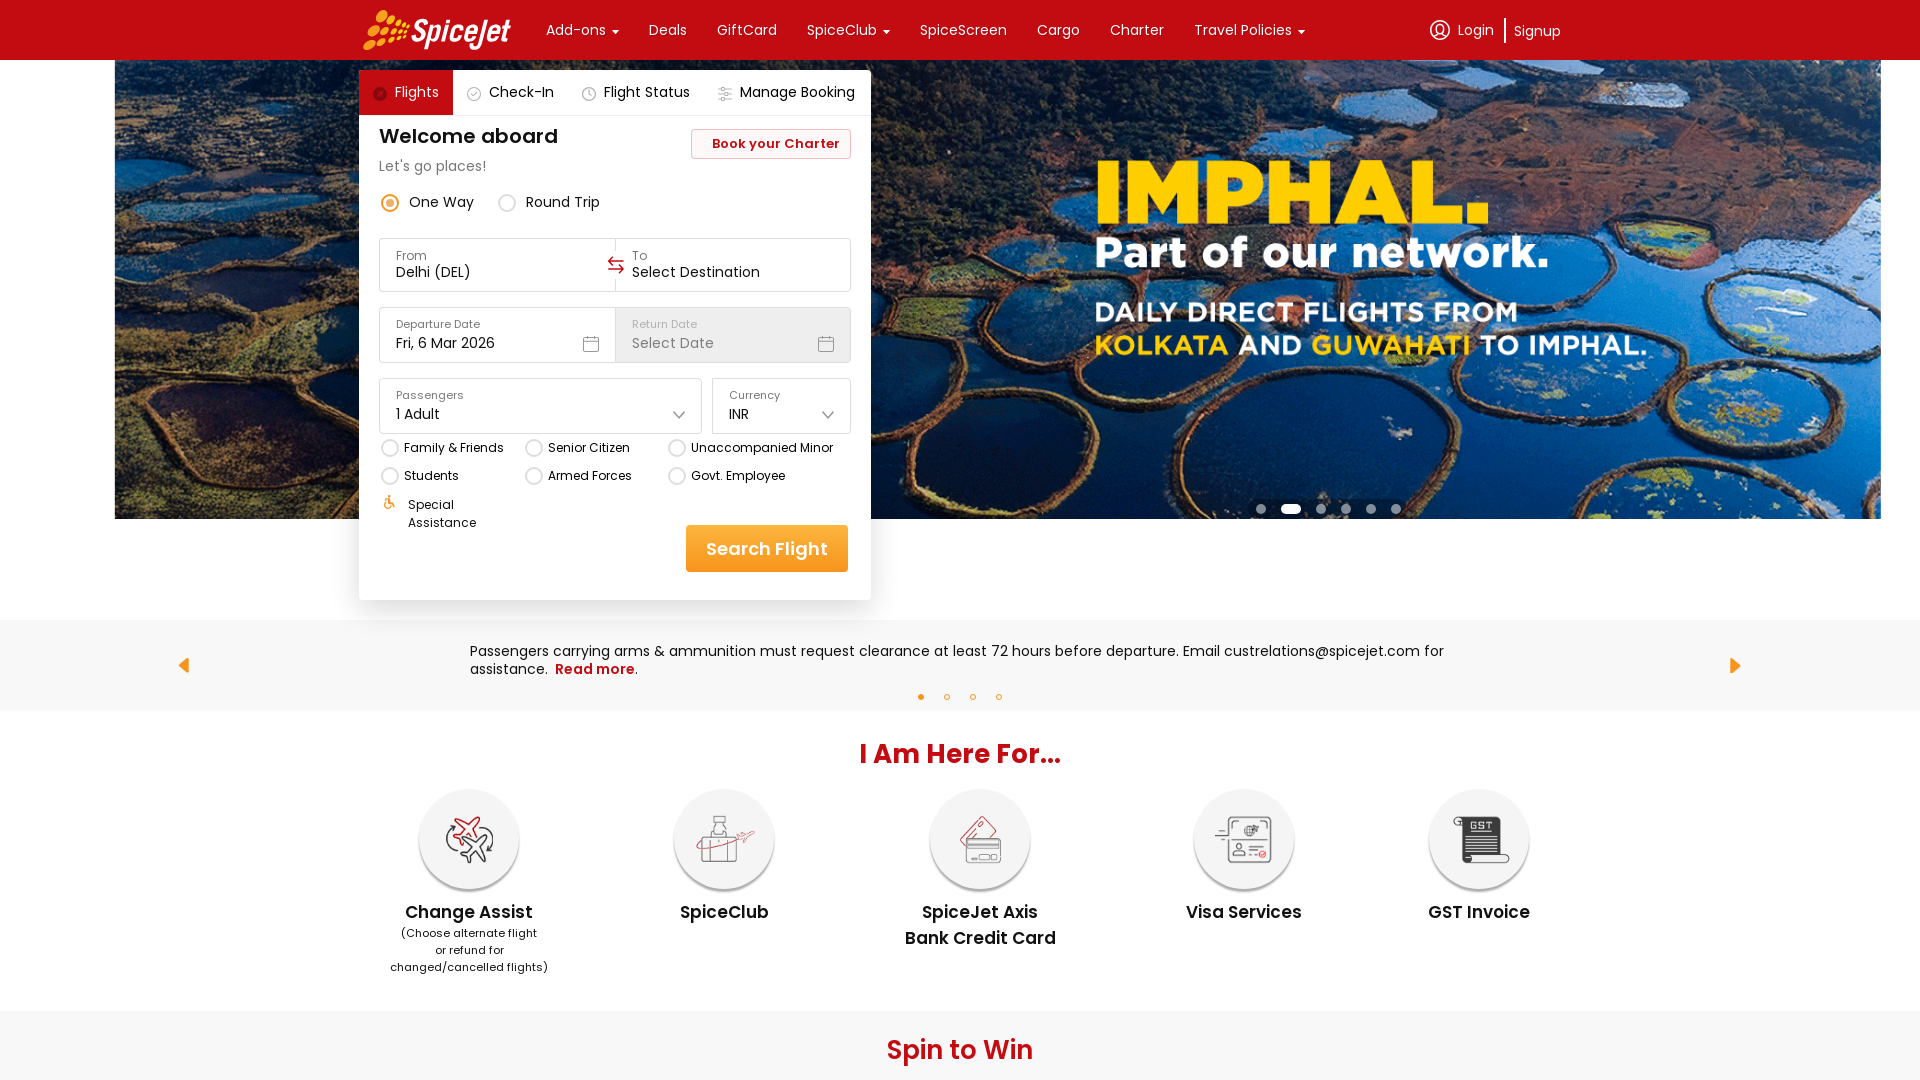